Basic navigation test that loads the Platzi homepage and verifies the page loads successfully.

Starting URL: https://www.platzi.com

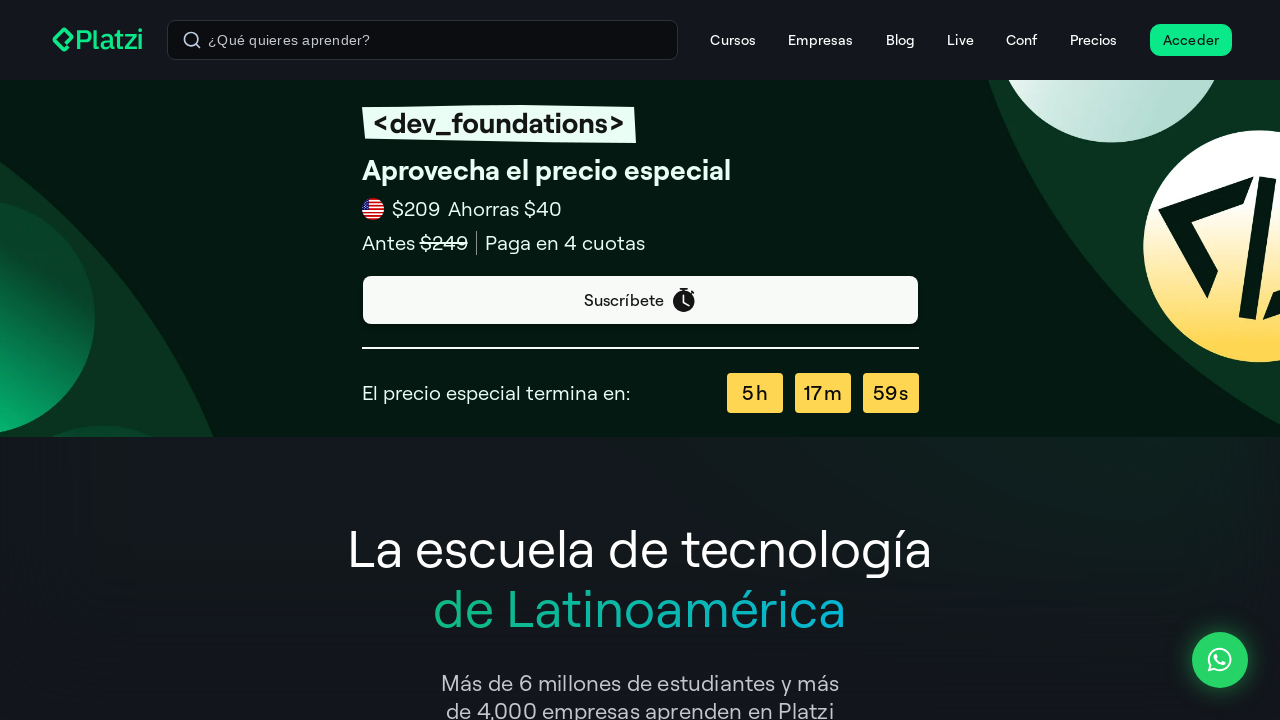

Waited for page DOM content to load
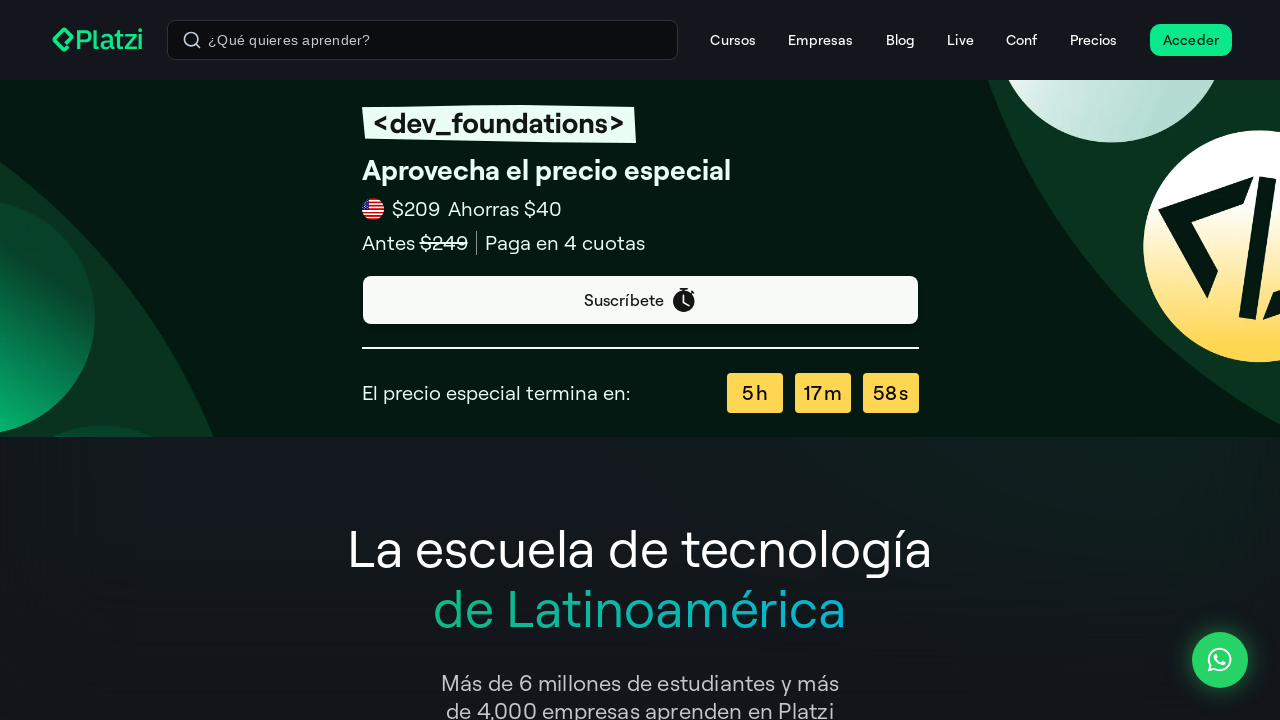

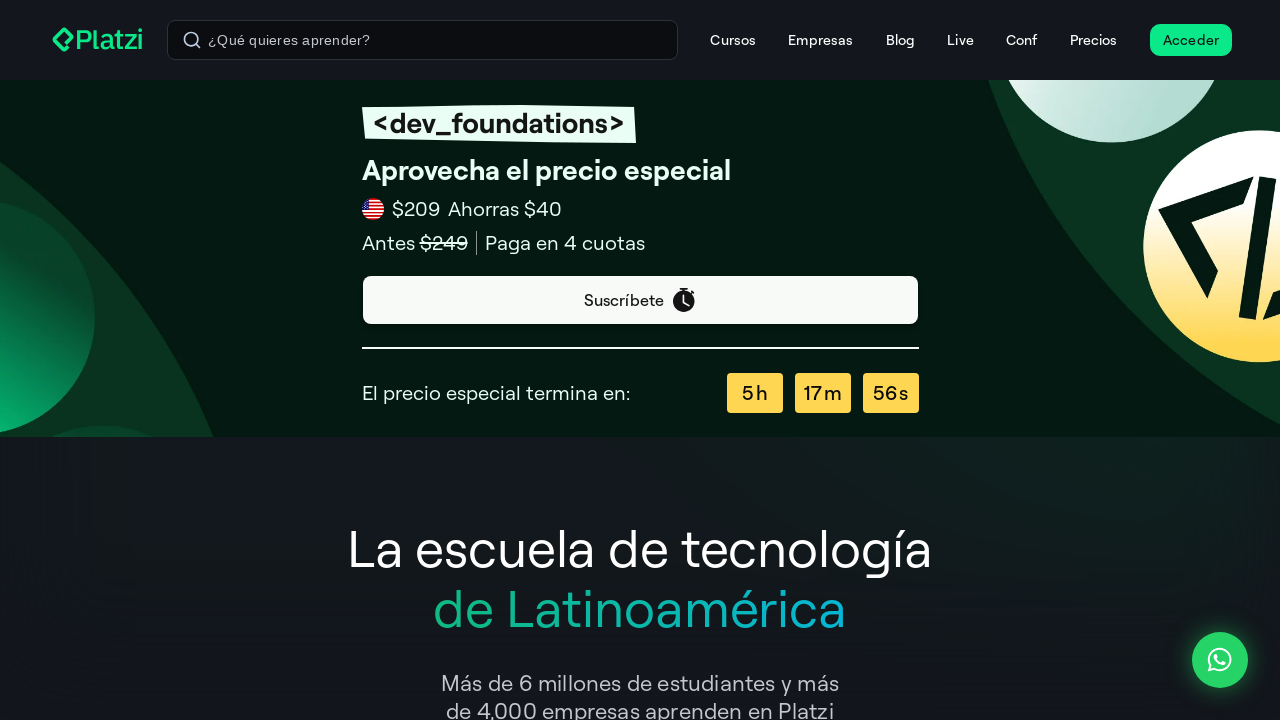